Tests nested frames navigation by clicking on the Nested Frames link, switching through frame hierarchy (top frame then middle frame), and verifying the content element exists within the nested frame structure.

Starting URL: https://the-internet.herokuapp.com/

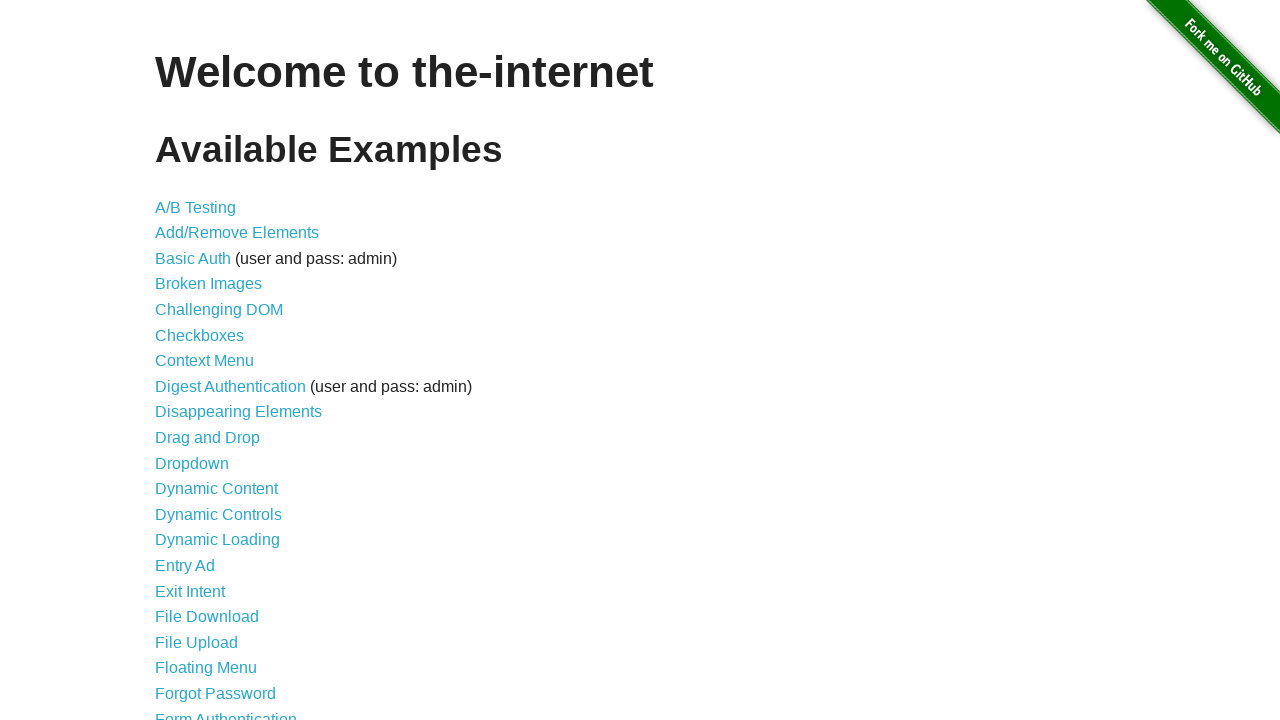

Clicked on Nested Frames link at (210, 395) on text=Nested Frames
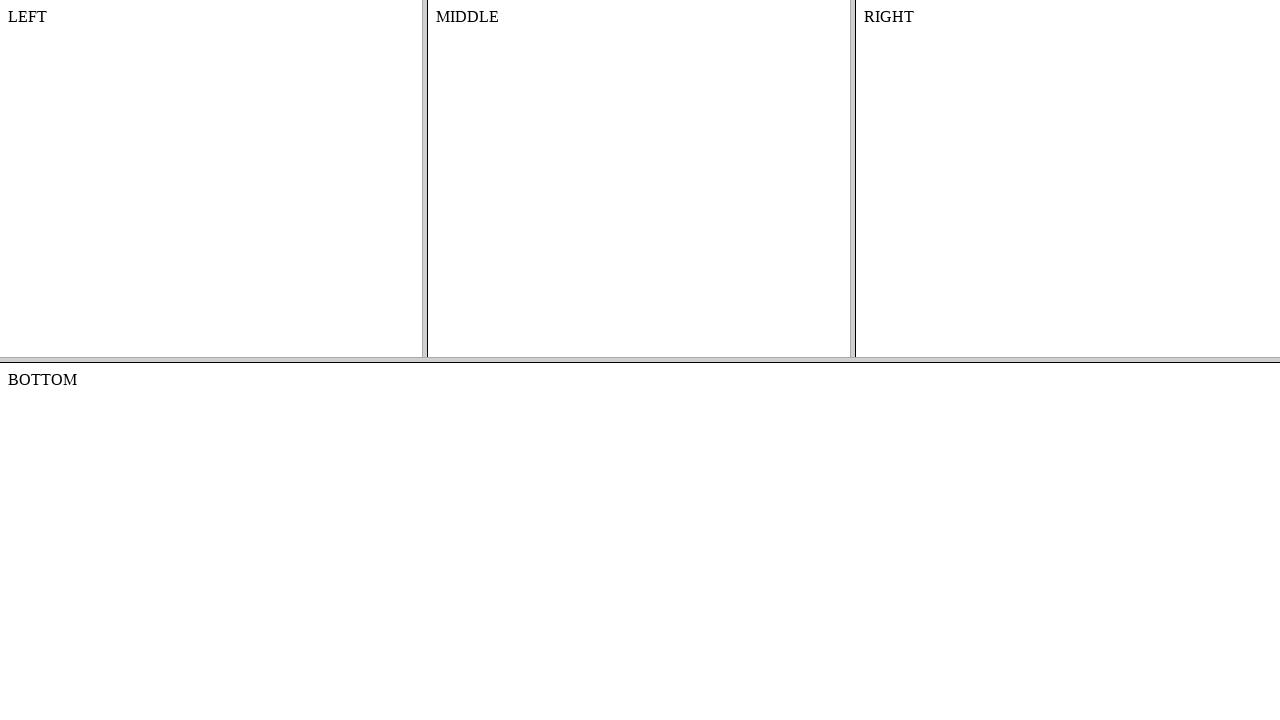

Located and switched to top frame
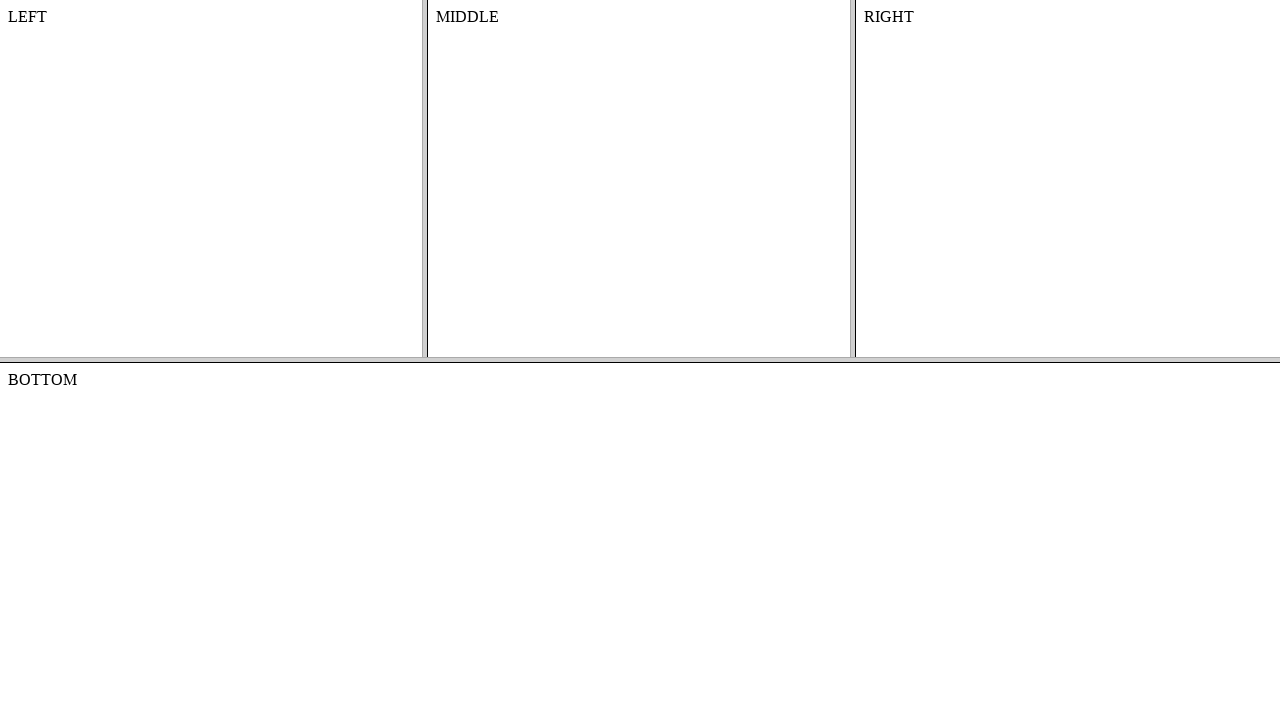

Located middle frame within top frame
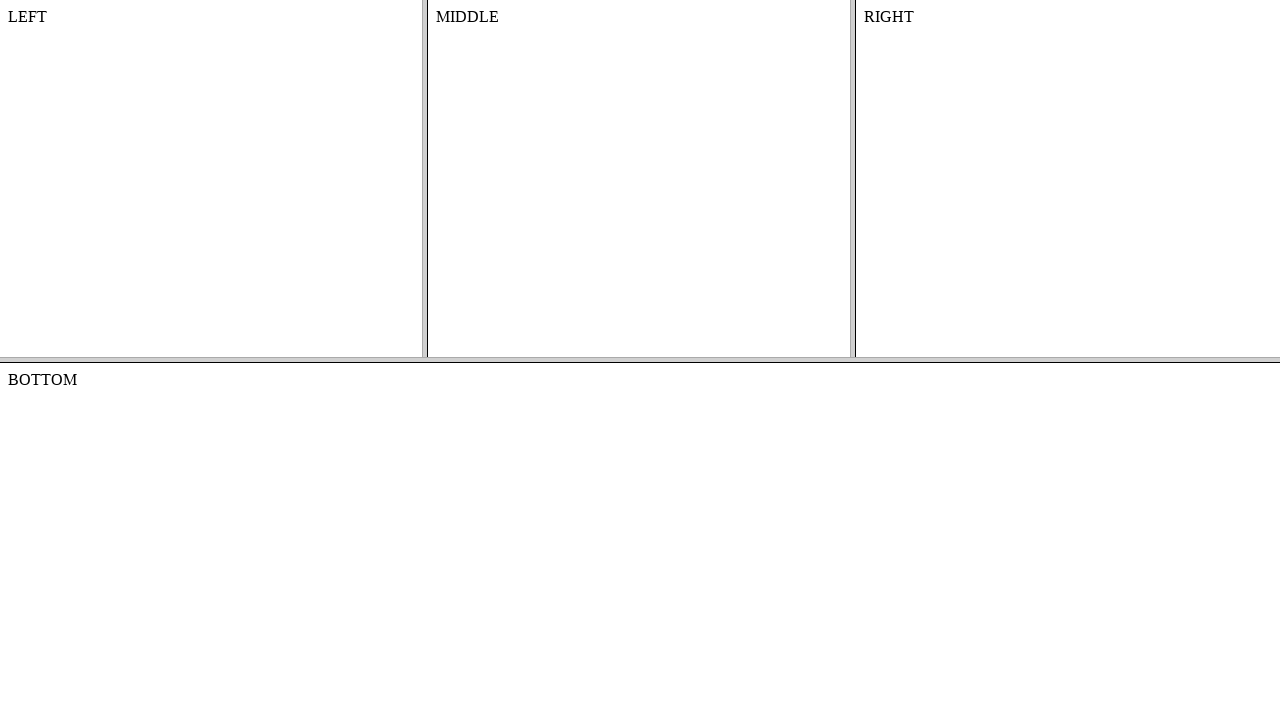

Located content element in middle frame
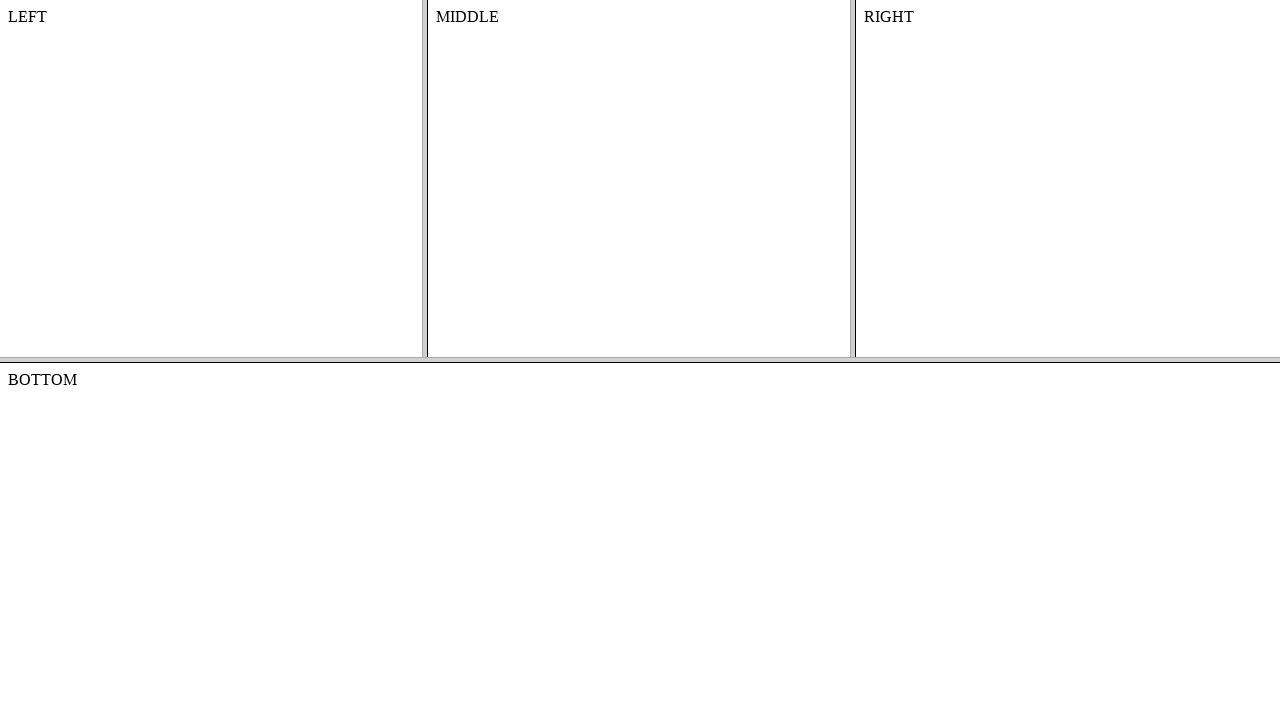

Content element appeared and is ready
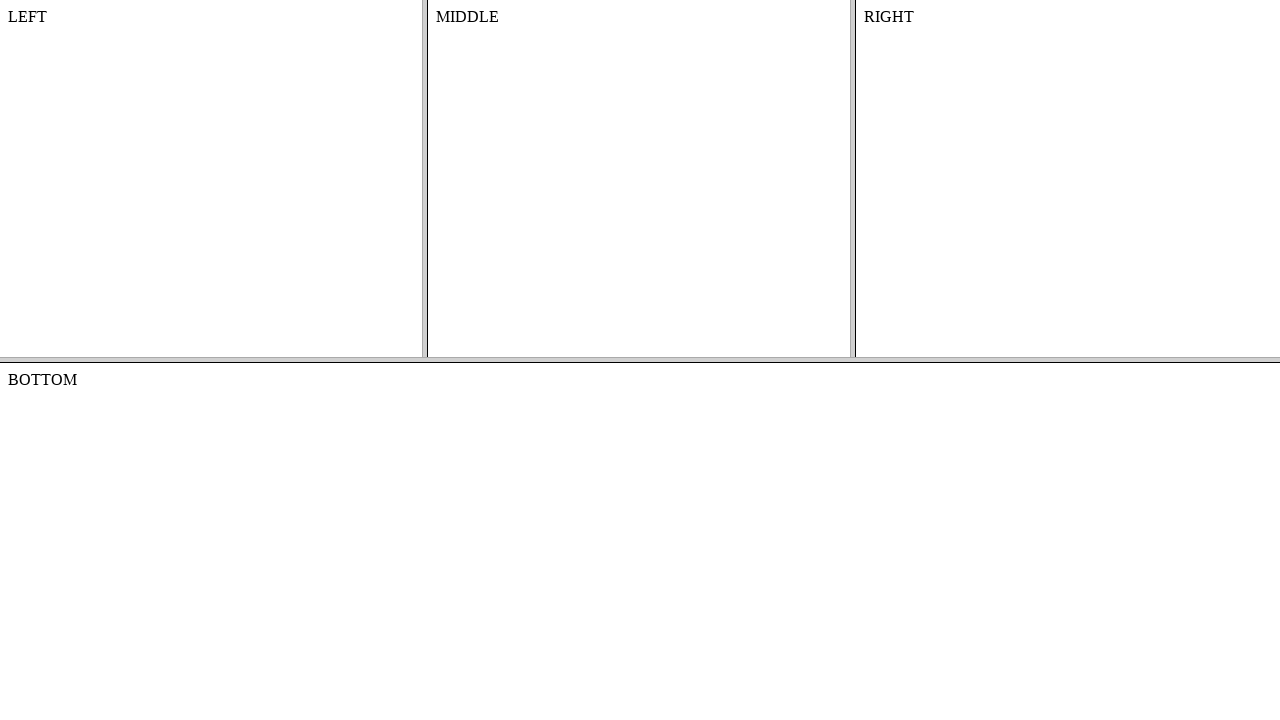

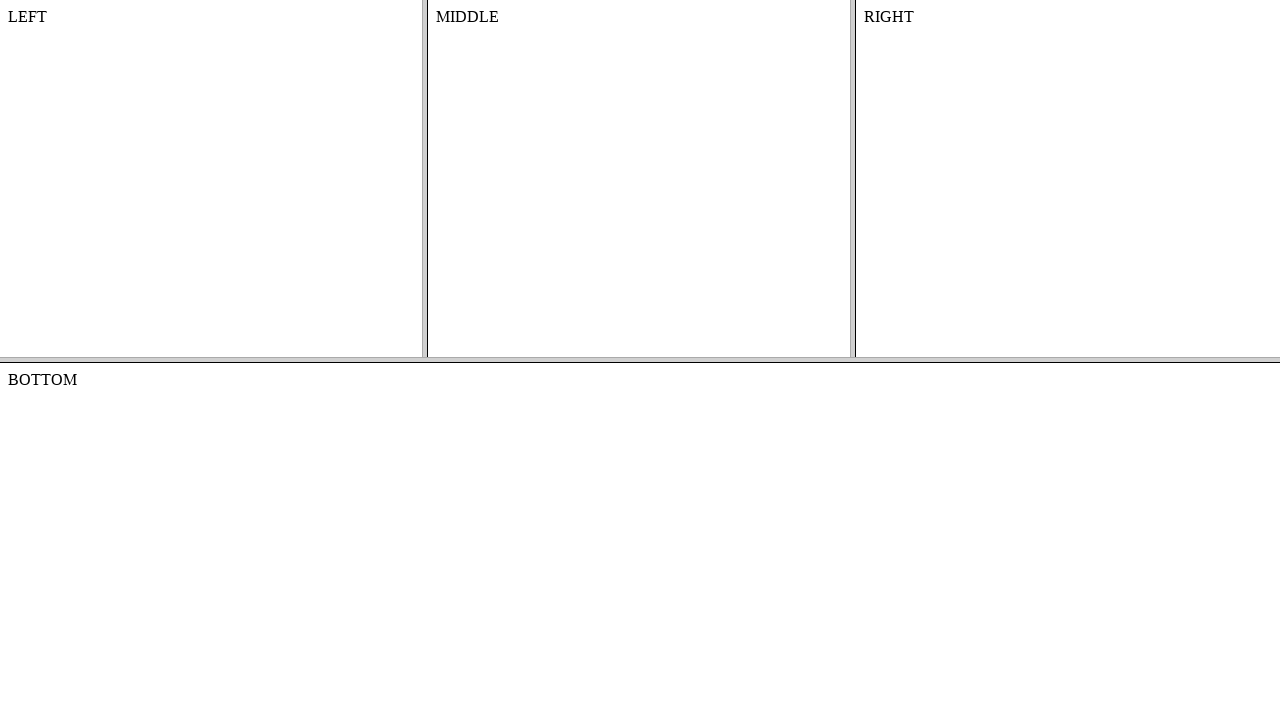